Tests mouse movement to an element with offset coordinates

Starting URL: https://www.selenium.dev/selenium/web/mouse_interaction.html

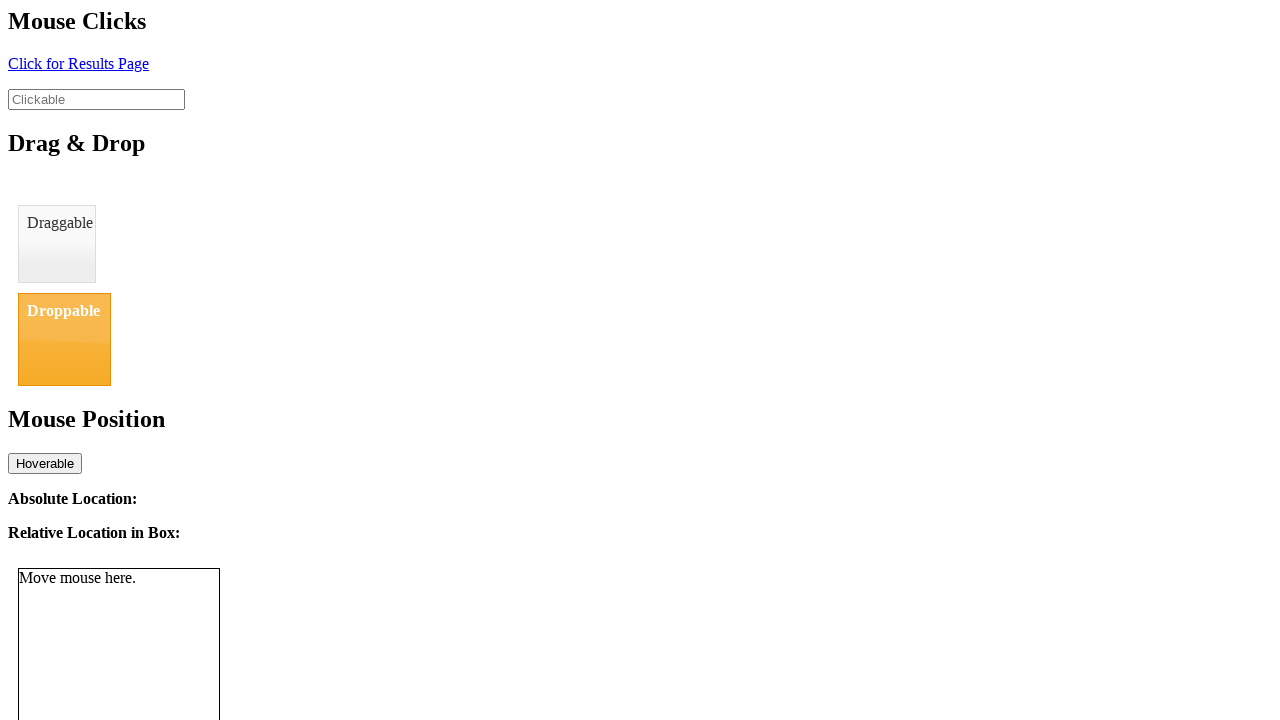

Located the #mouse-tracker element
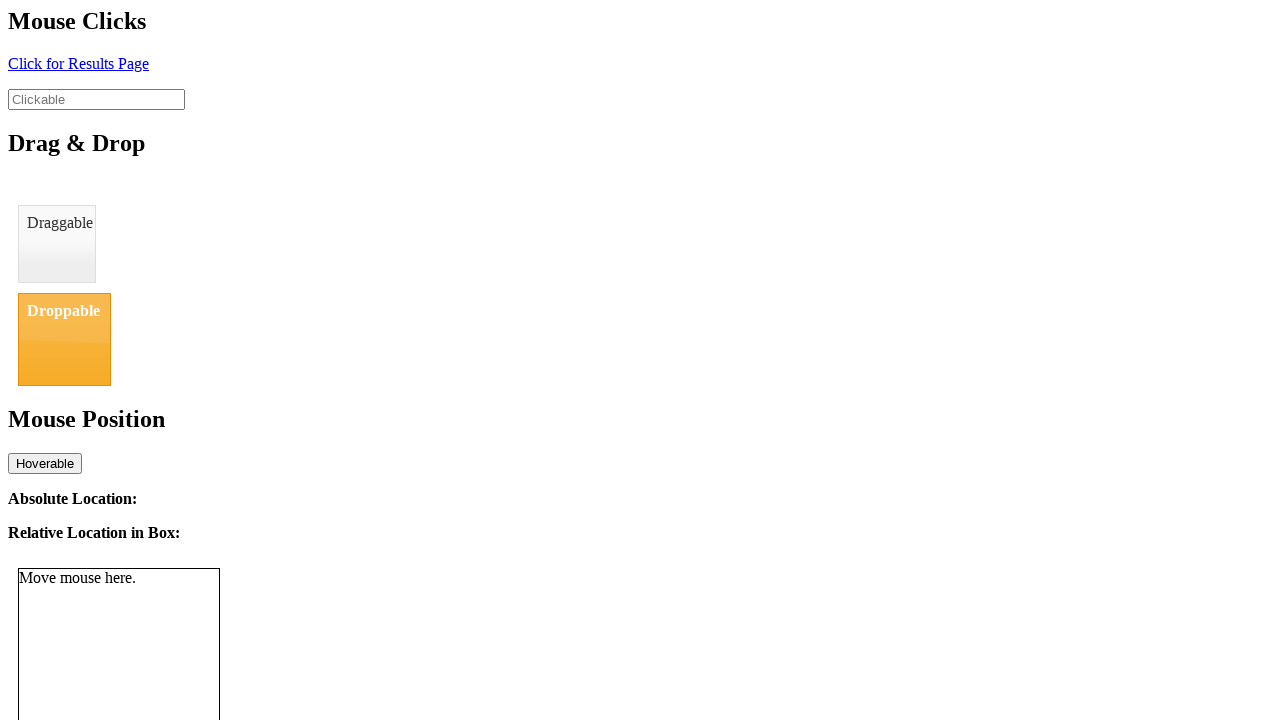

Retrieved bounding box of #mouse-tracker element
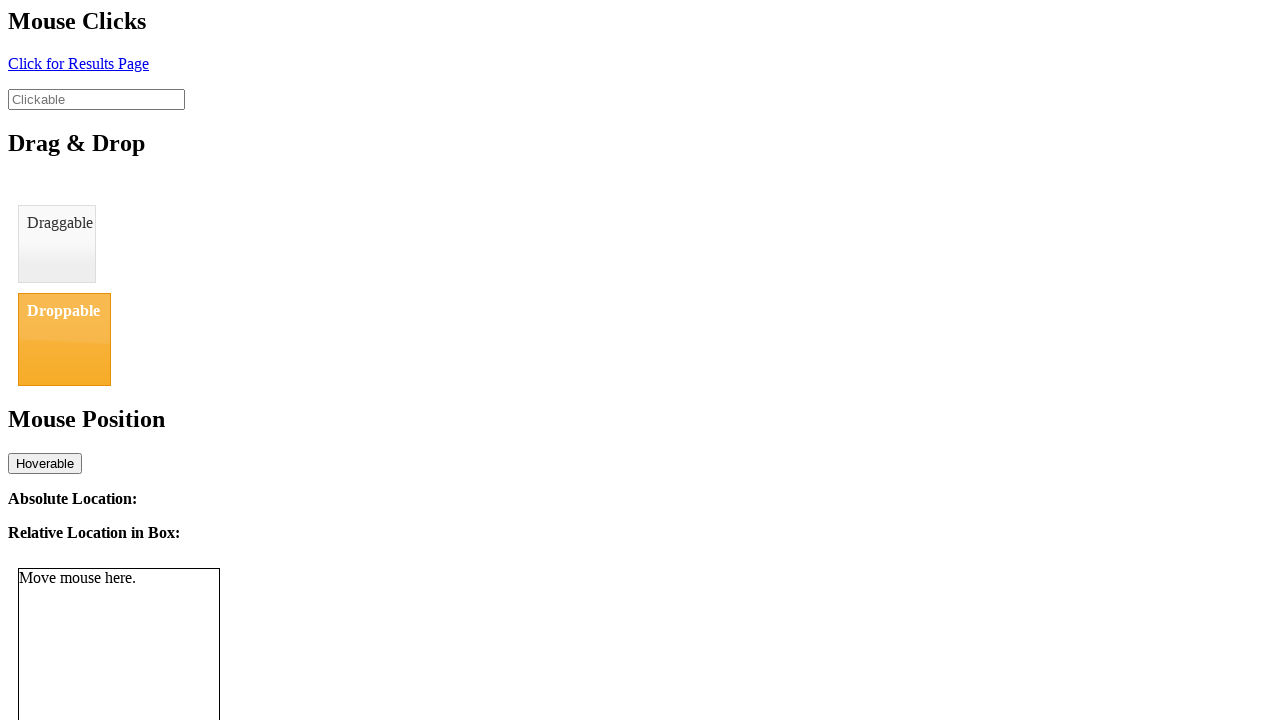

Moved mouse to element center with +20px horizontal offset at (139, 669)
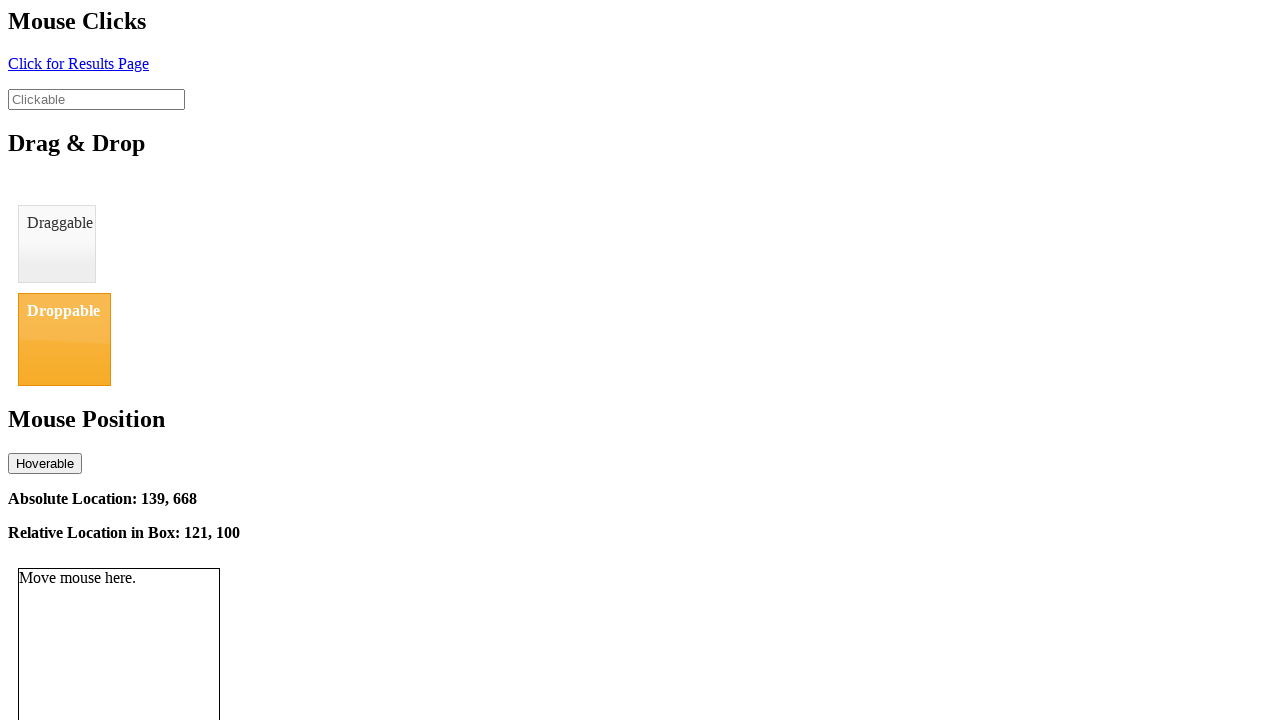

Waited for #absolute-location element to appear
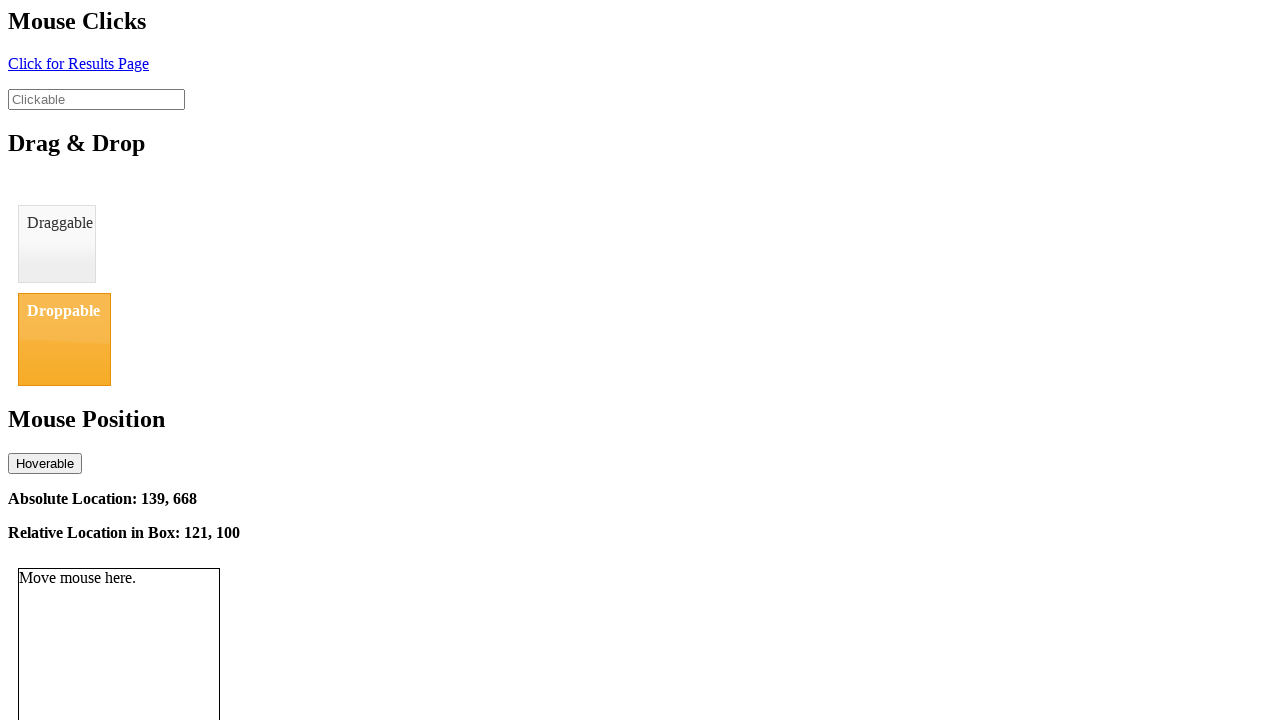

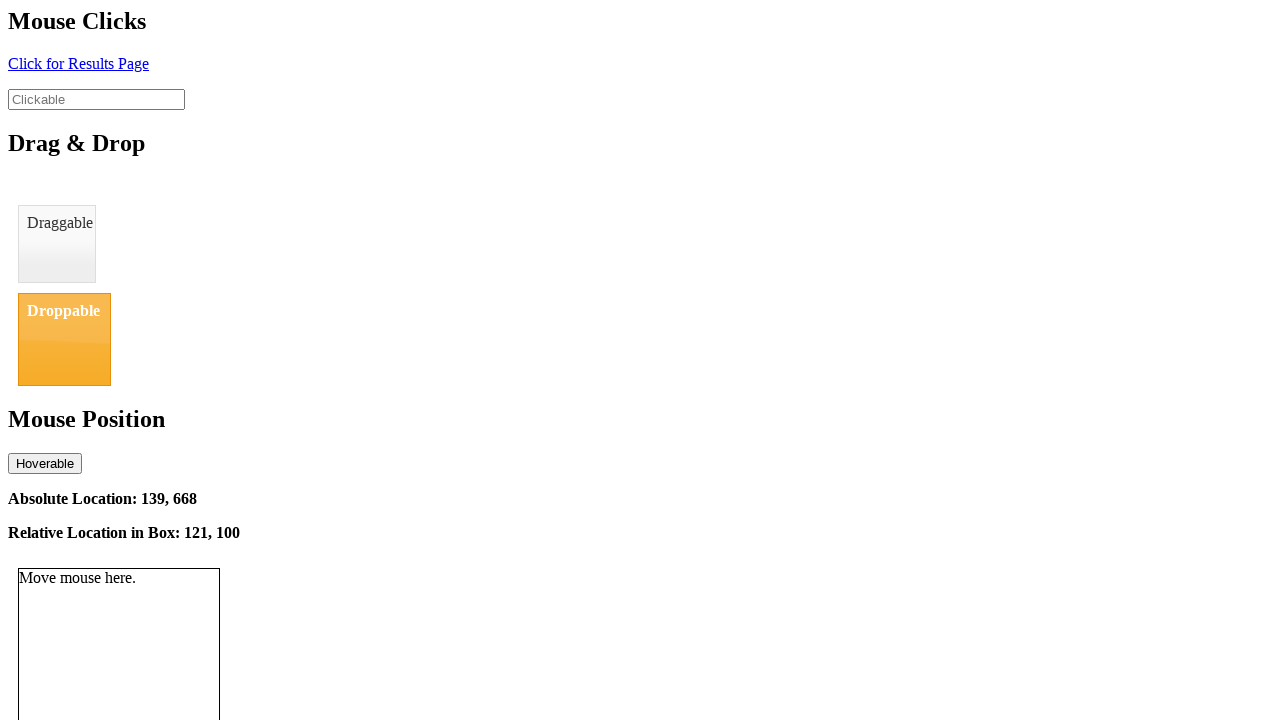